Tests the View All link from the dashboard to navigate to doctors availability page and verifies that a specific doctor's name is displayed

Starting URL: https://ej2.syncfusion.com/showcase/angular/appointmentplanner/#/dashboard

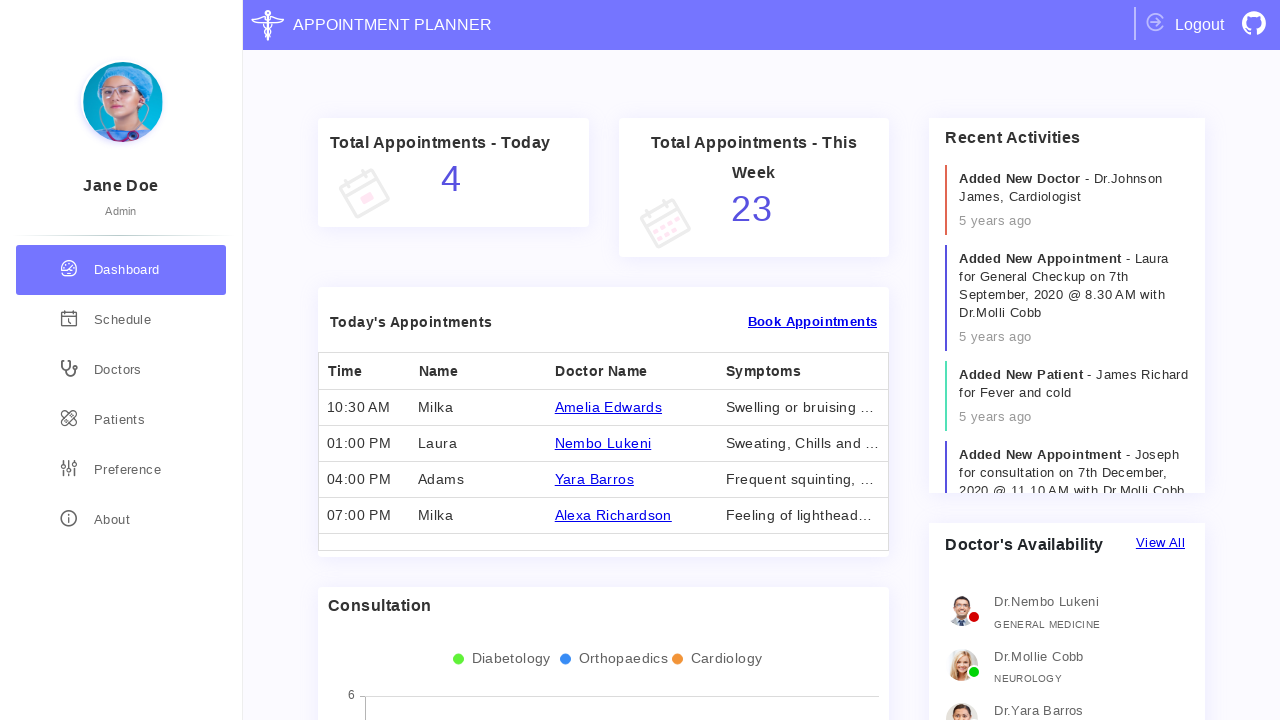

Navigated to appointment planner dashboard
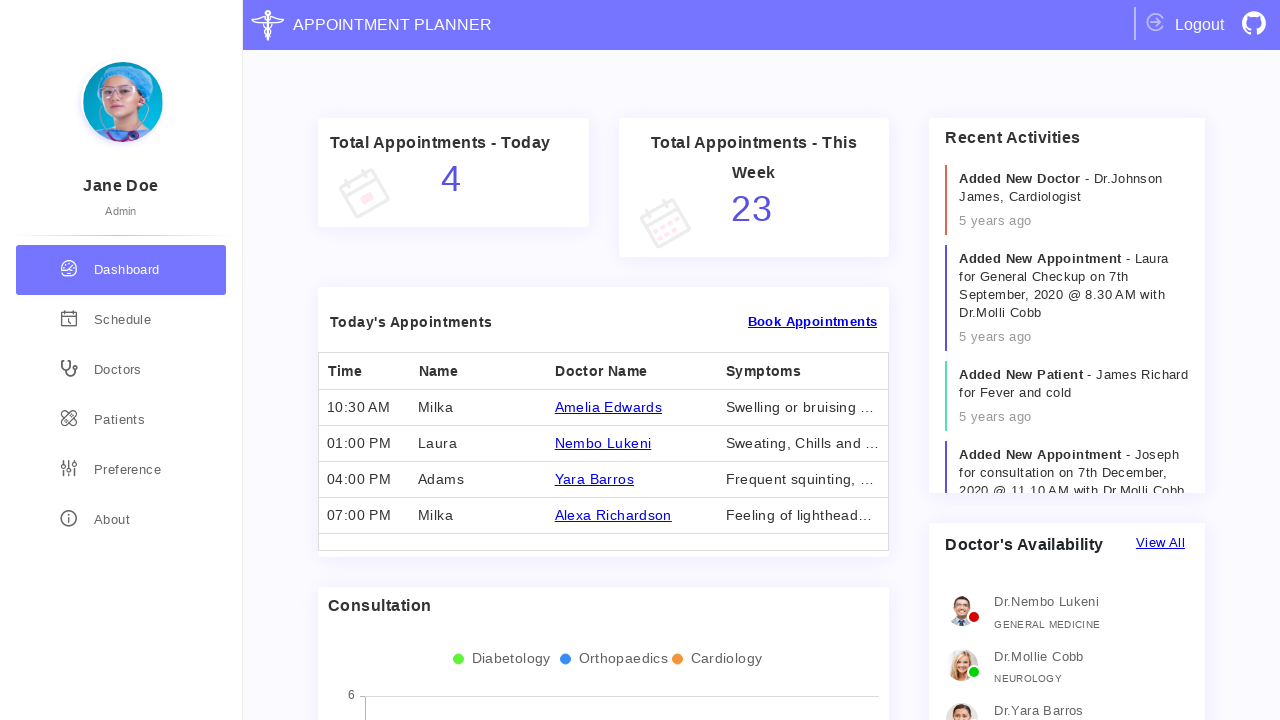

Clicked 'View All' link to navigate to doctors availability page at (1160, 542) on xpath=//a[contains(text(),'View All')]
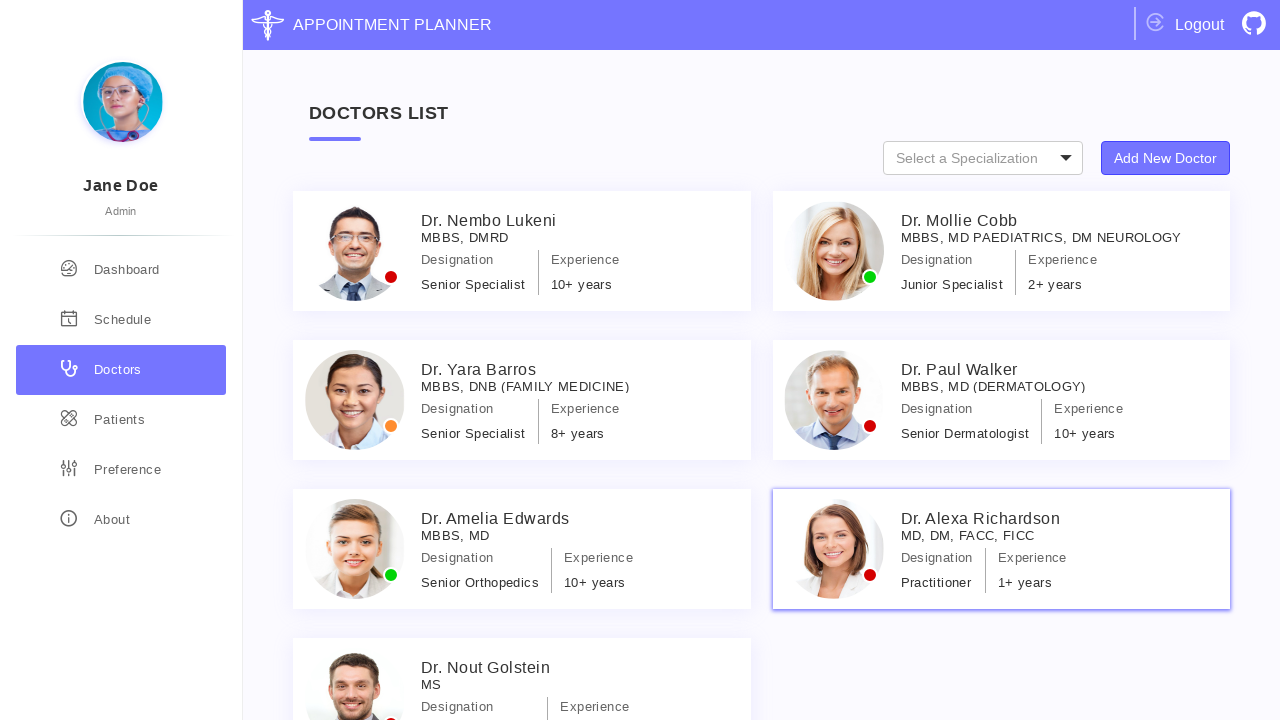

Verified Dr. Nembo Lukeni is displayed on the doctors availability page
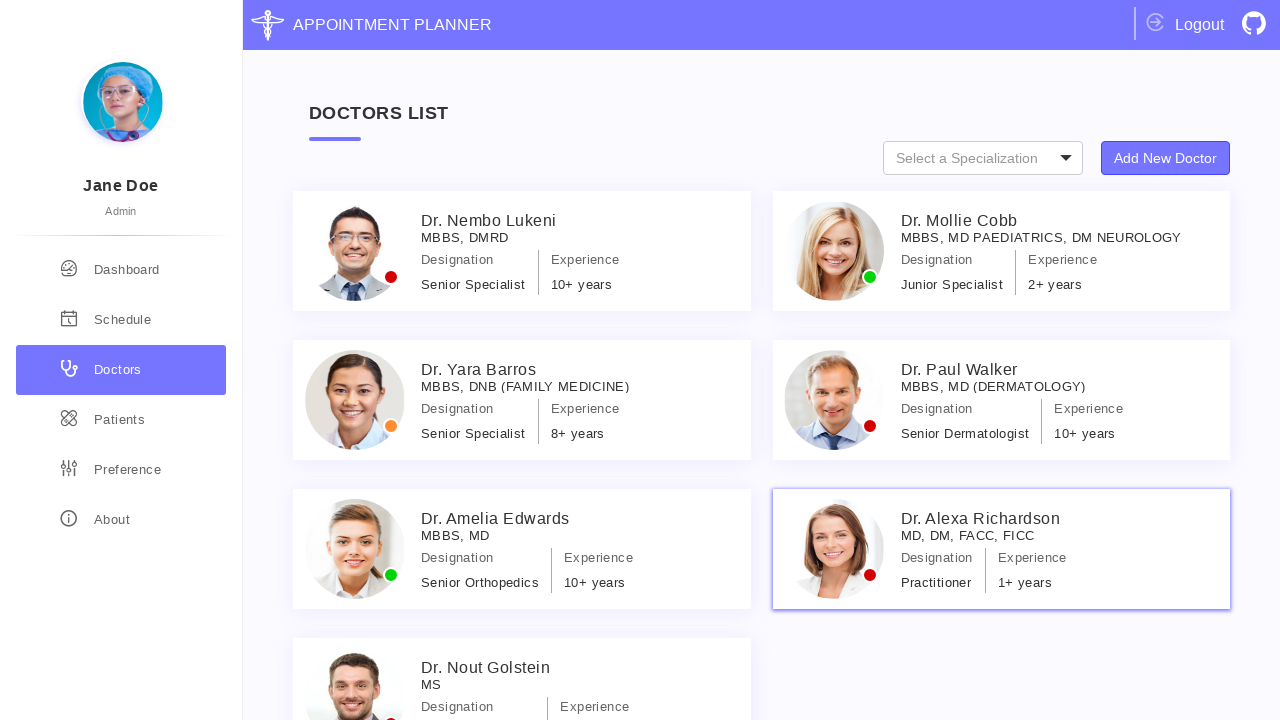

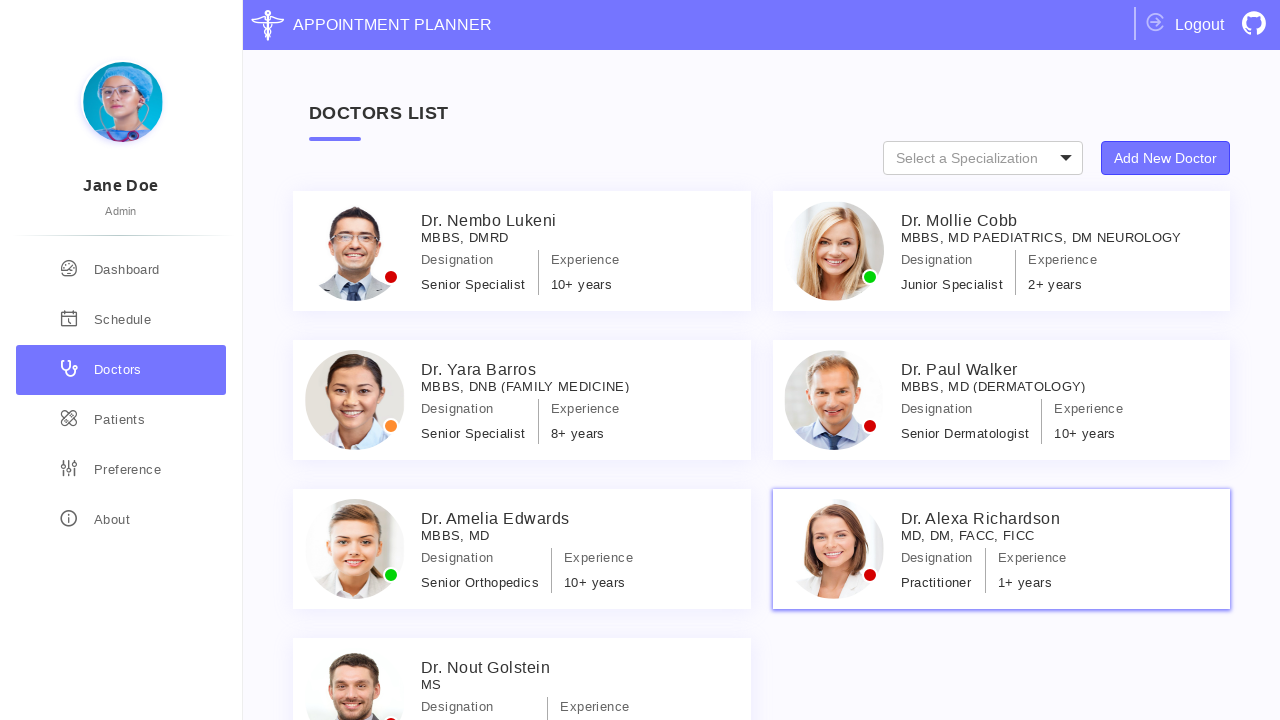